Tests file upload functionality by uploading a file using the file input element and verifying the upload was successful by checking the result text.

Starting URL: http://the-internet.herokuapp.com/upload

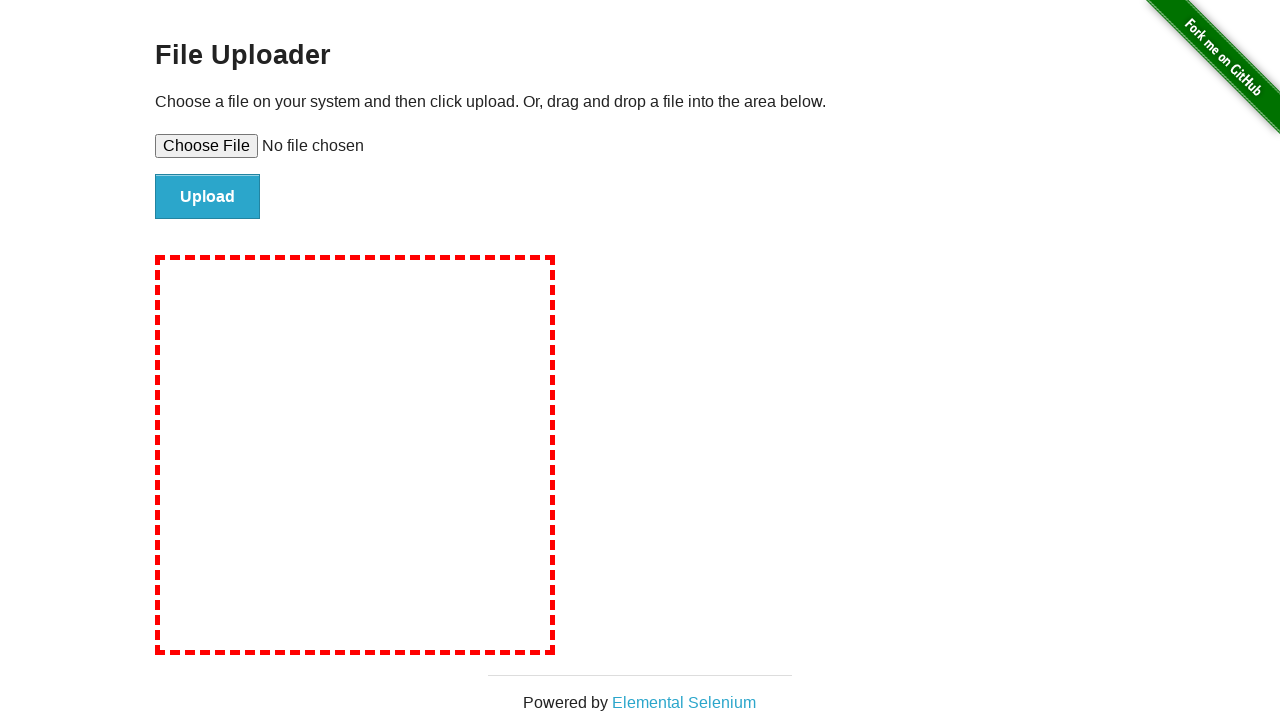

Created temporary test file for upload
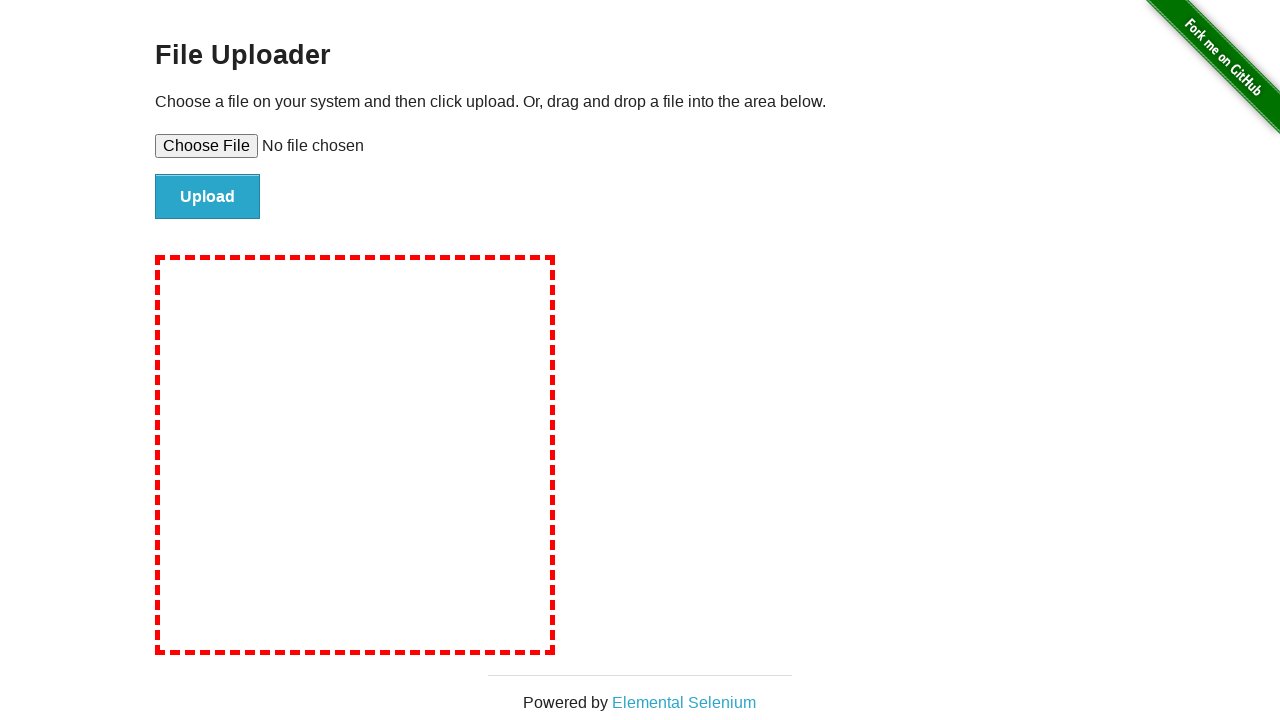

Set input file to temporary test file
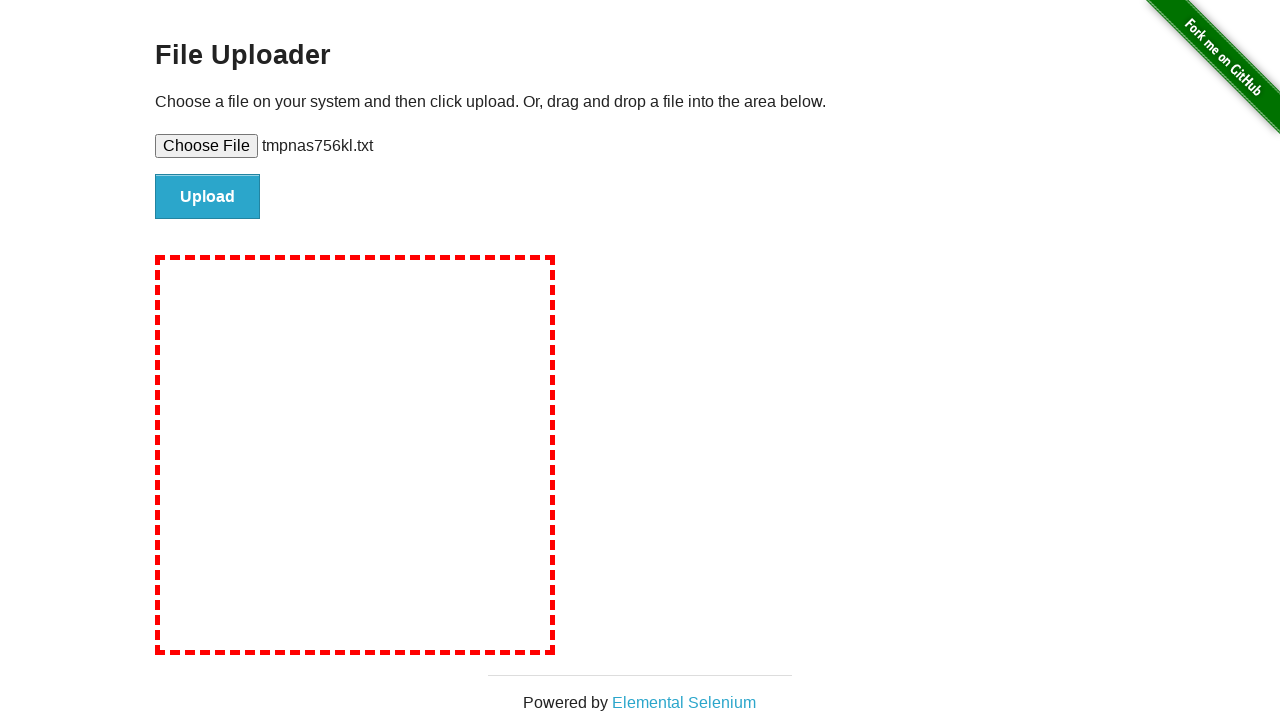

Clicked file upload submit button at (208, 197) on #file-submit
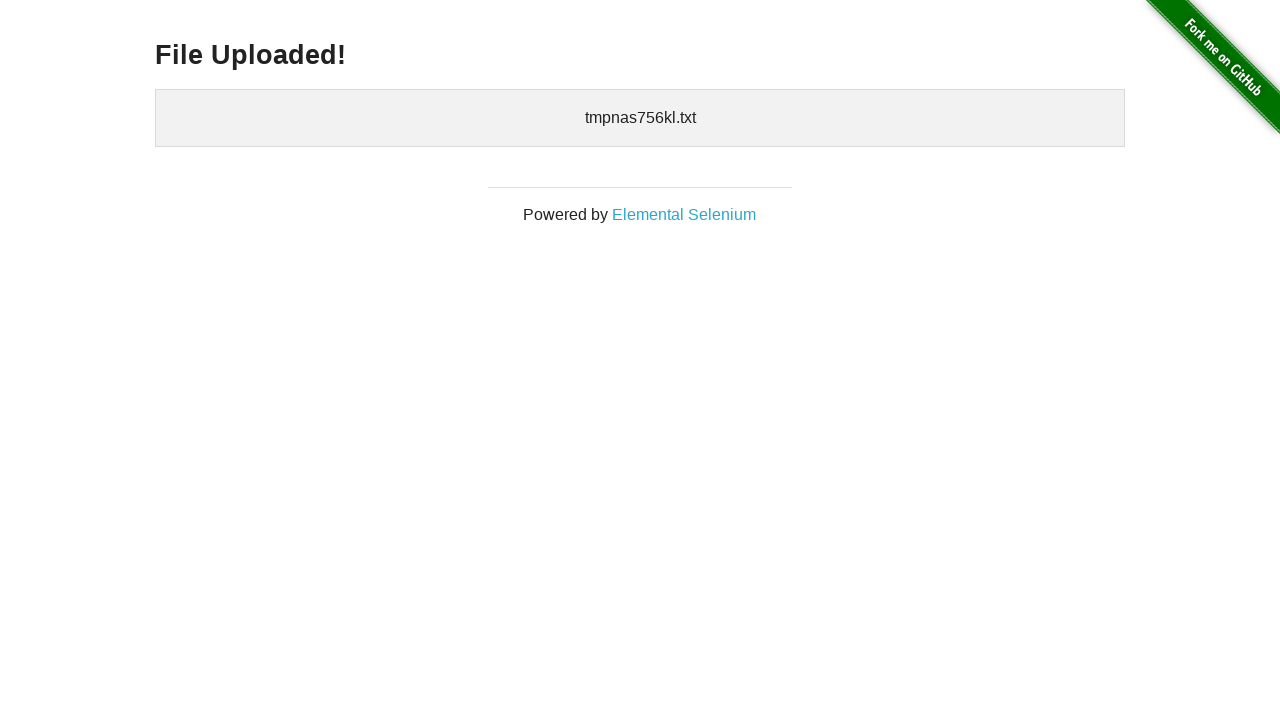

Waited for upload result to load
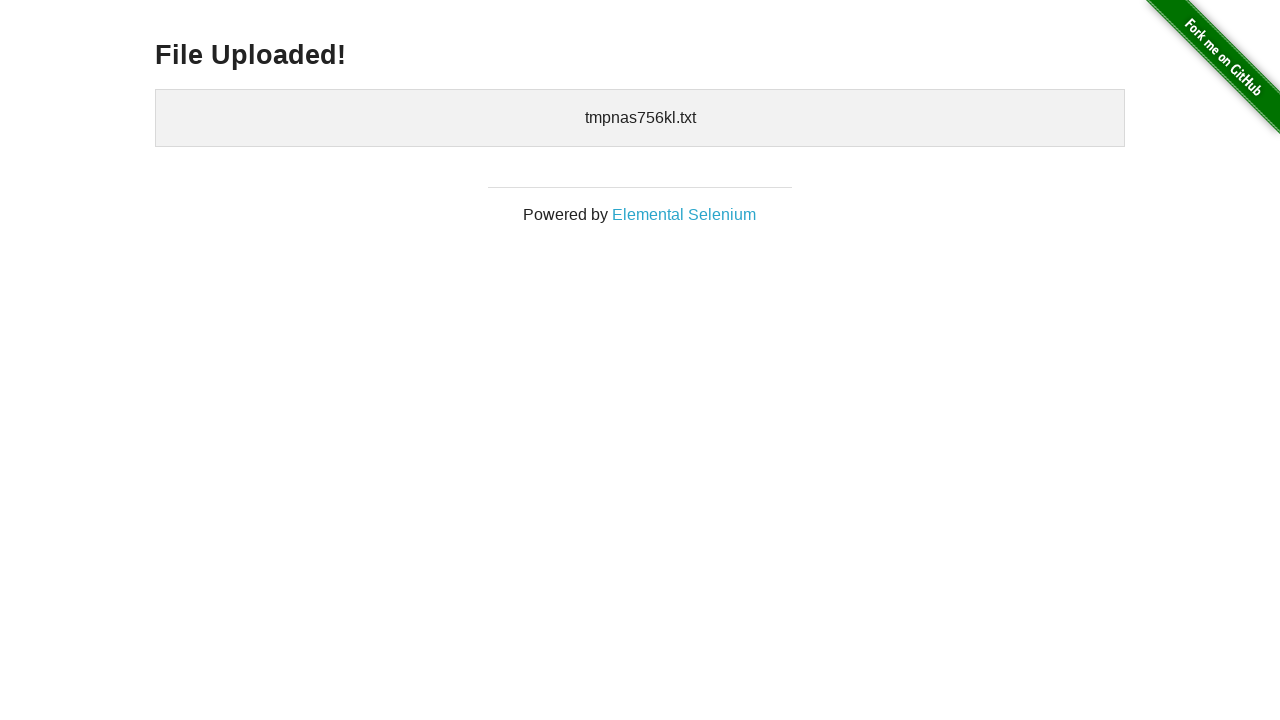

Retrieved upload result text: 
    tmpnas756kl.txt
  
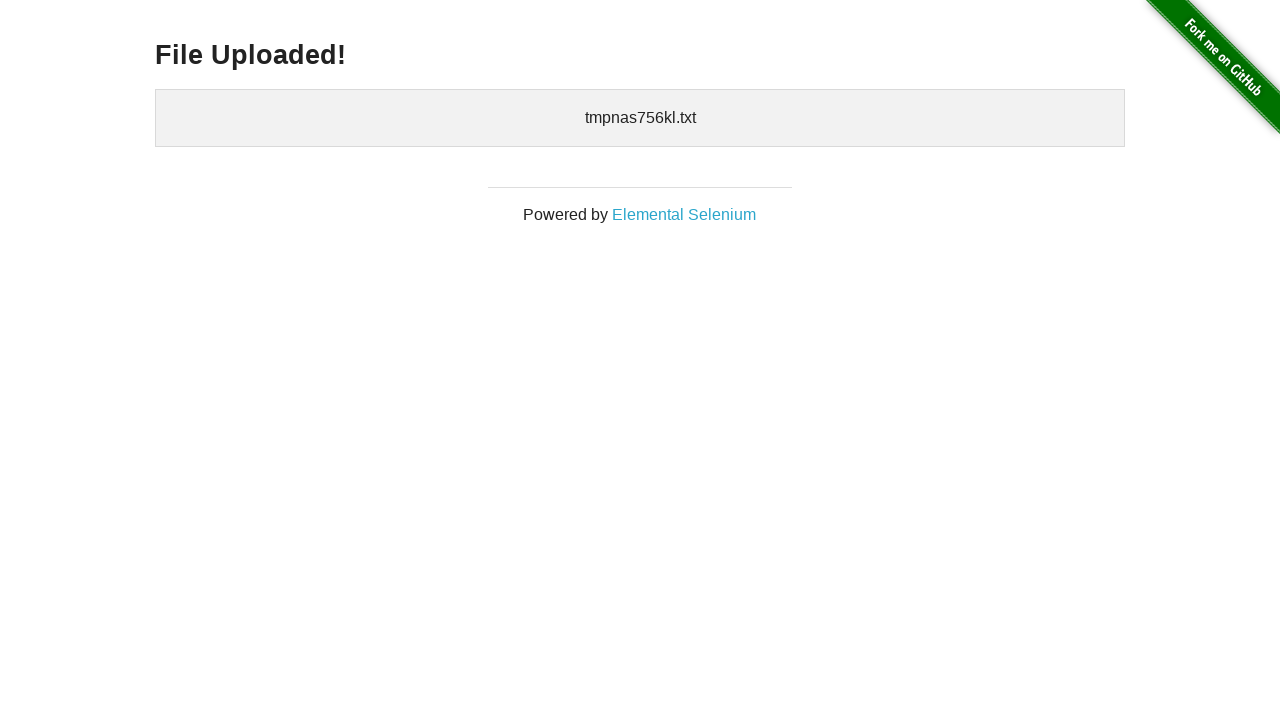

Cleaned up temporary test file
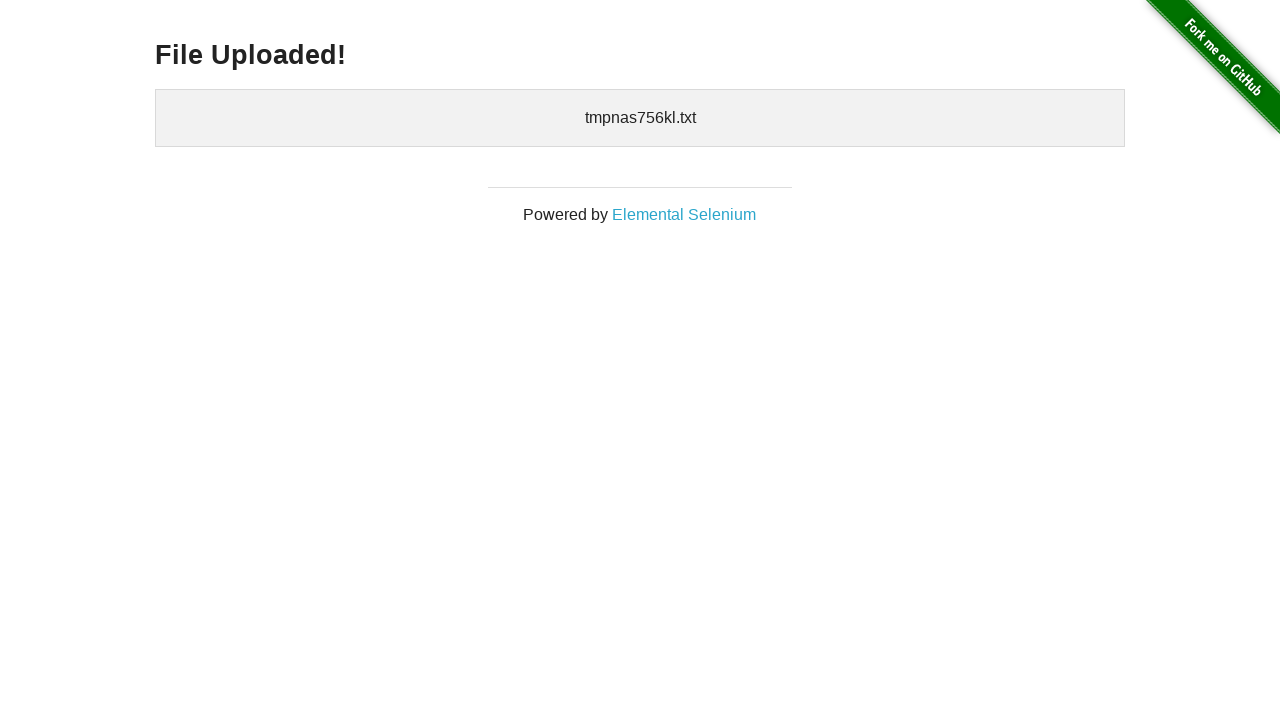

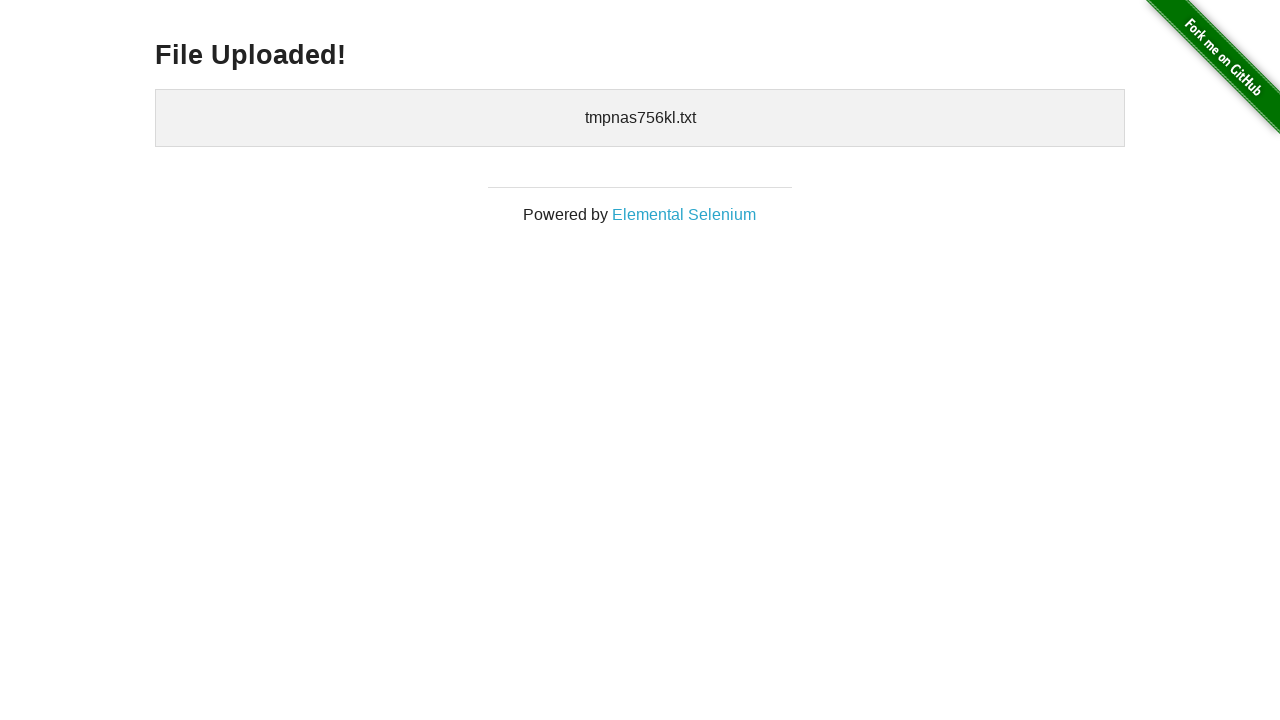